Tests the advanced search functionality on a Brazilian real estate investment funds website by clicking the search button and verifying results load

Starting URL: https://statusinvest.com.br/fundos-imobiliarios/busca-avancada

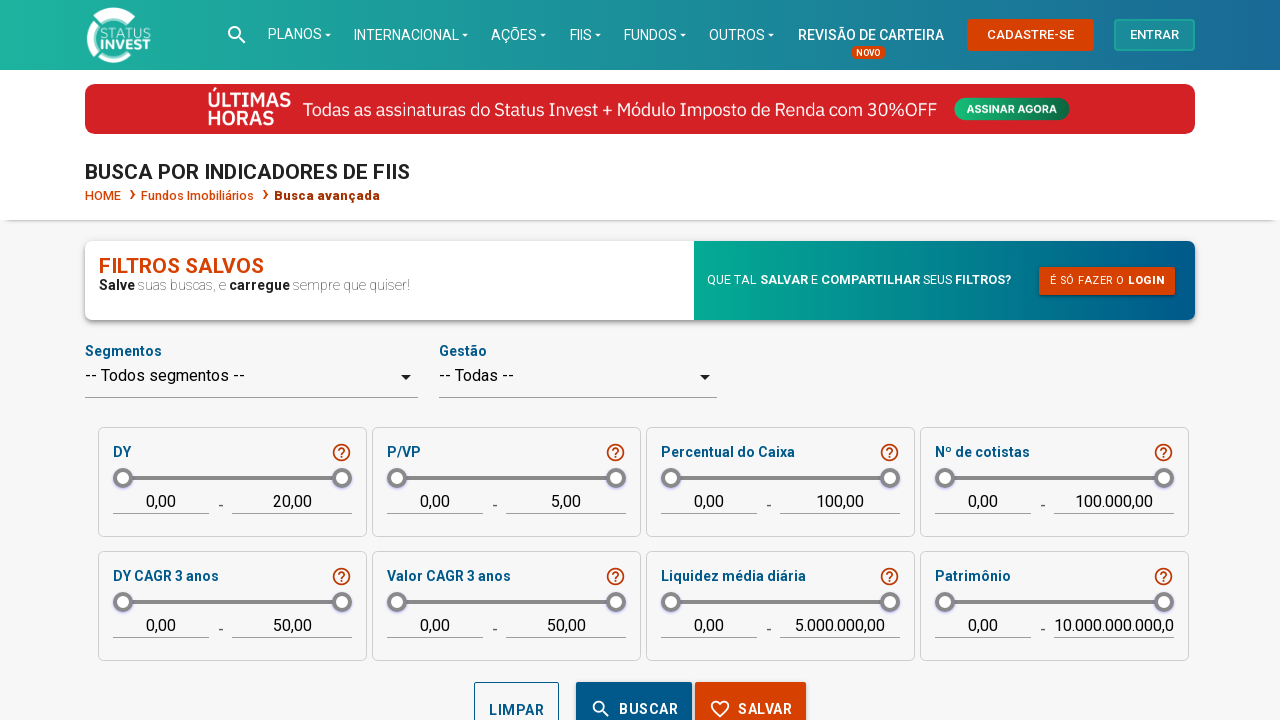

Waited for page to reach networkidle state
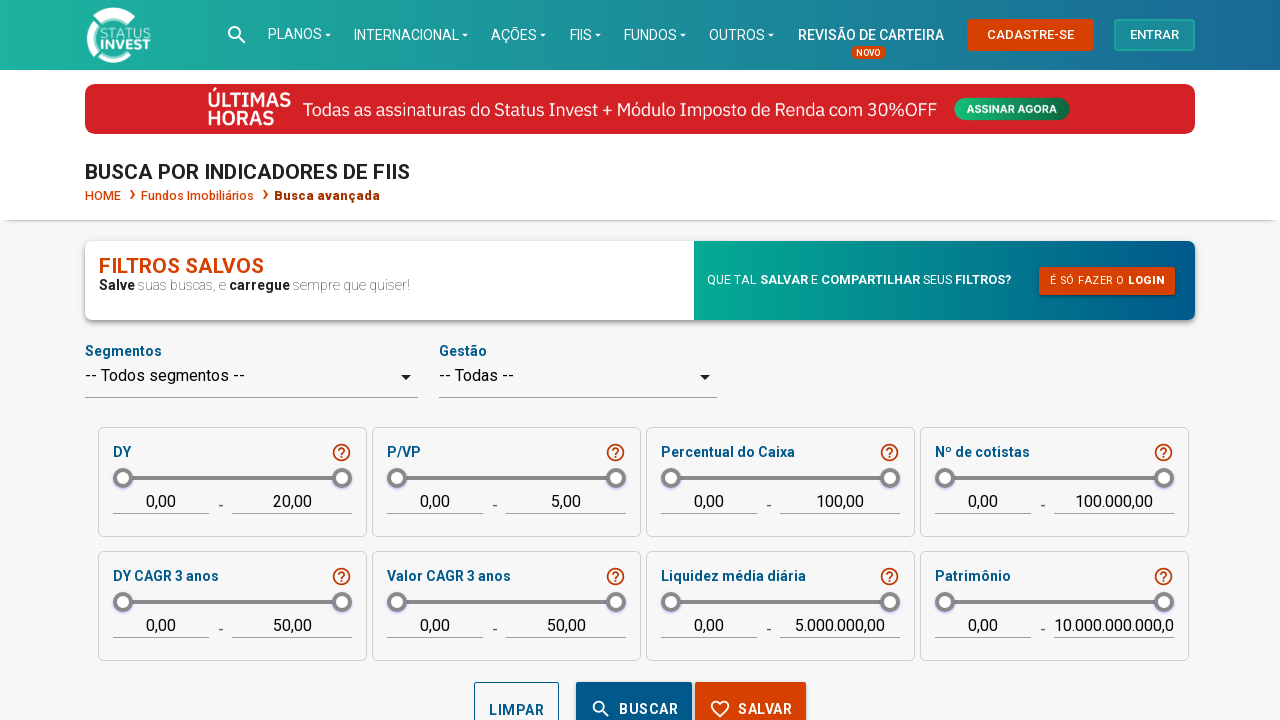

Clicked the advanced search button at (634, 693) on button.find
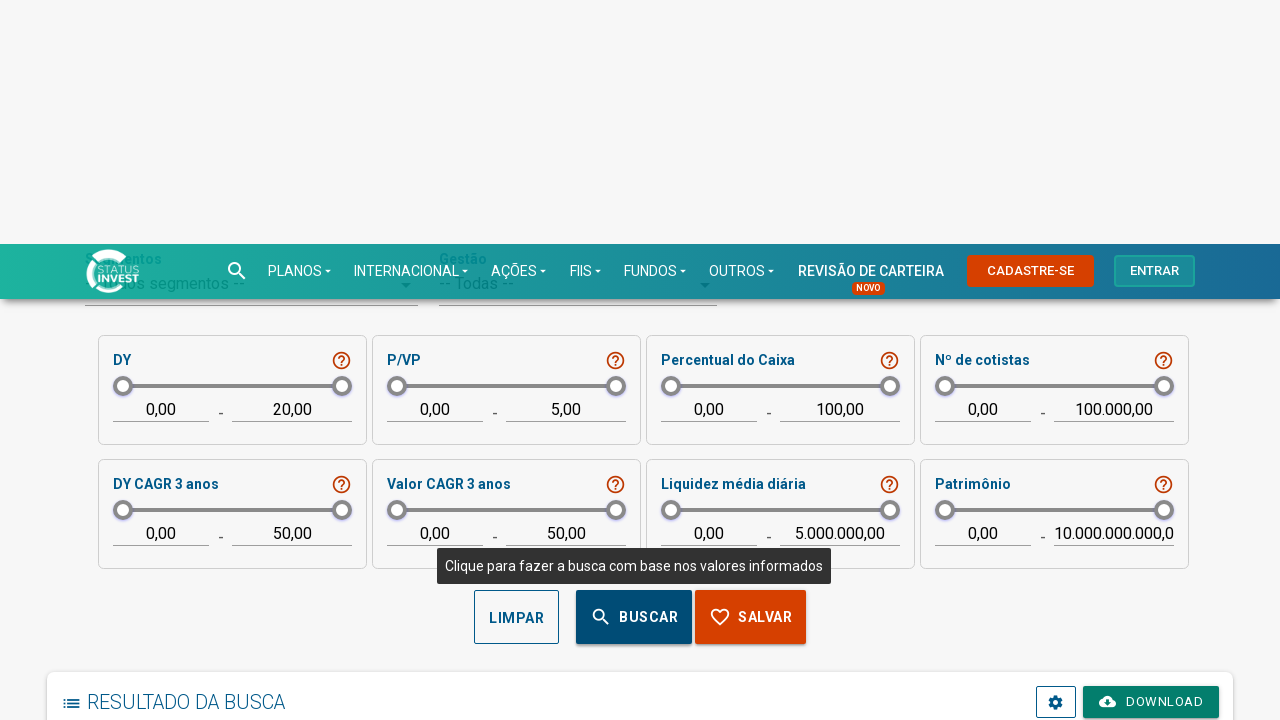

Search results loaded and download button appeared
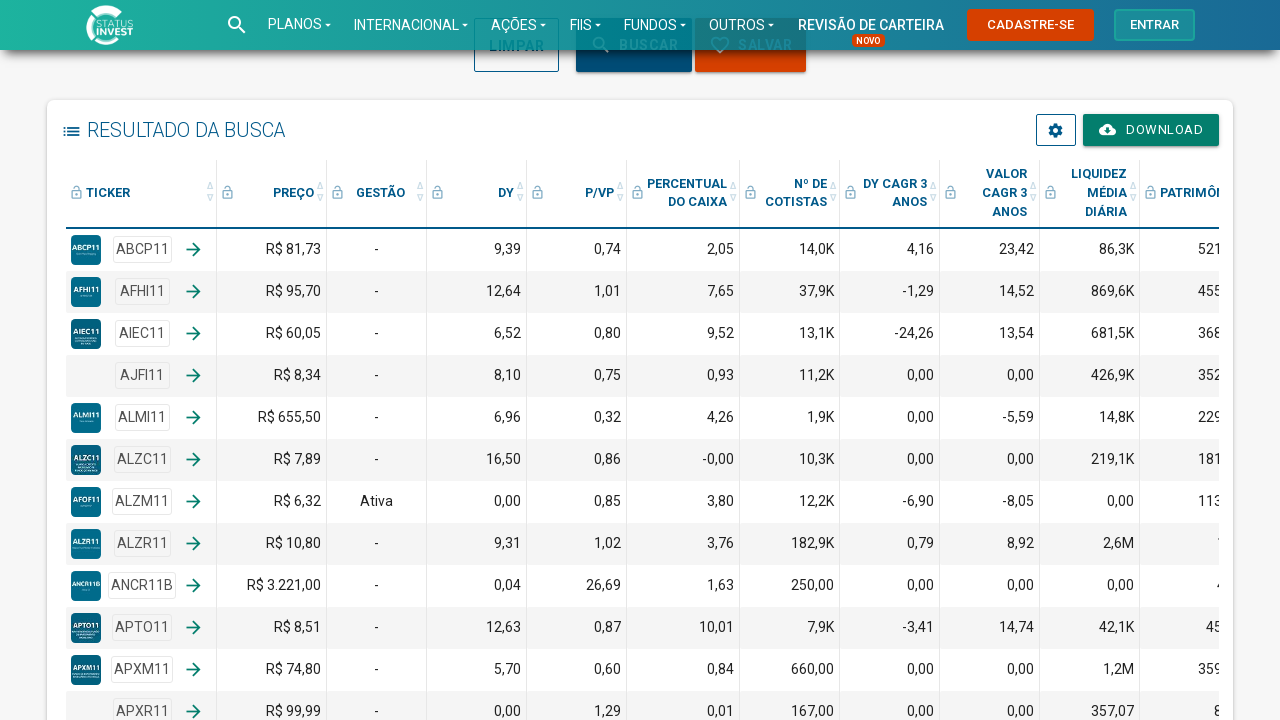

Closed advertisement popup at (876, 85) on .btn-close
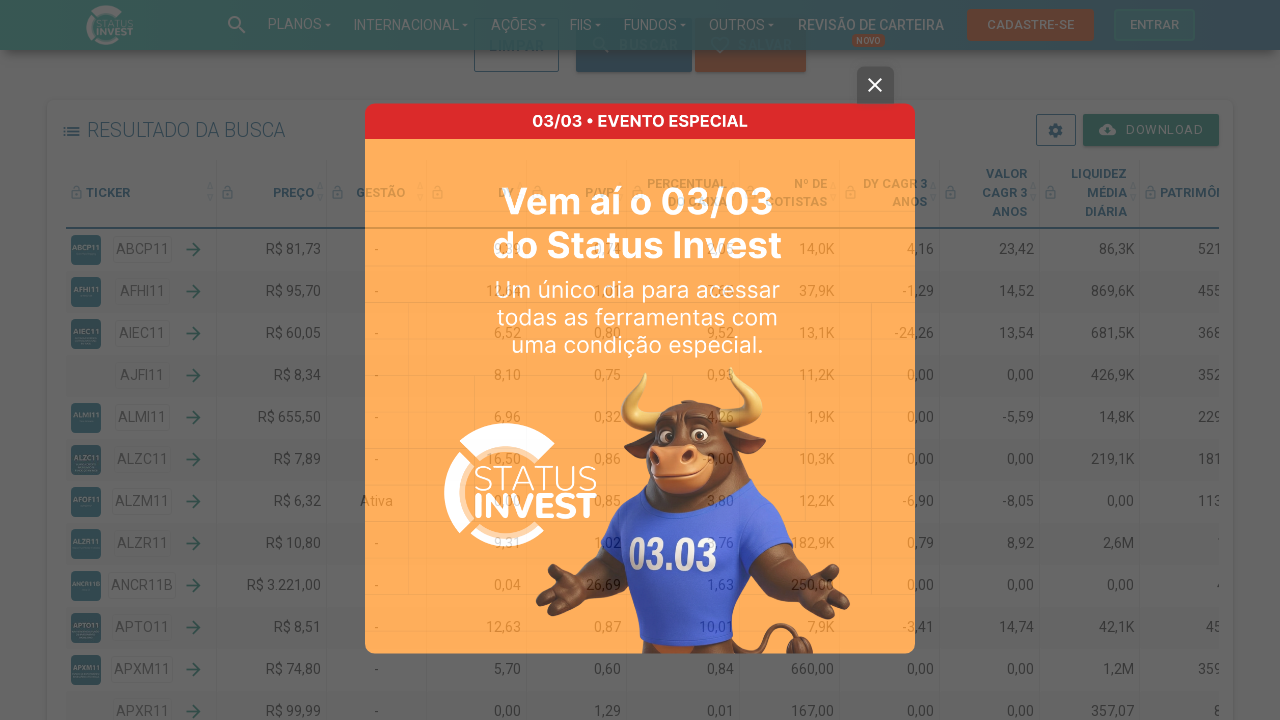

Verified download button is visible, confirming results loaded successfully
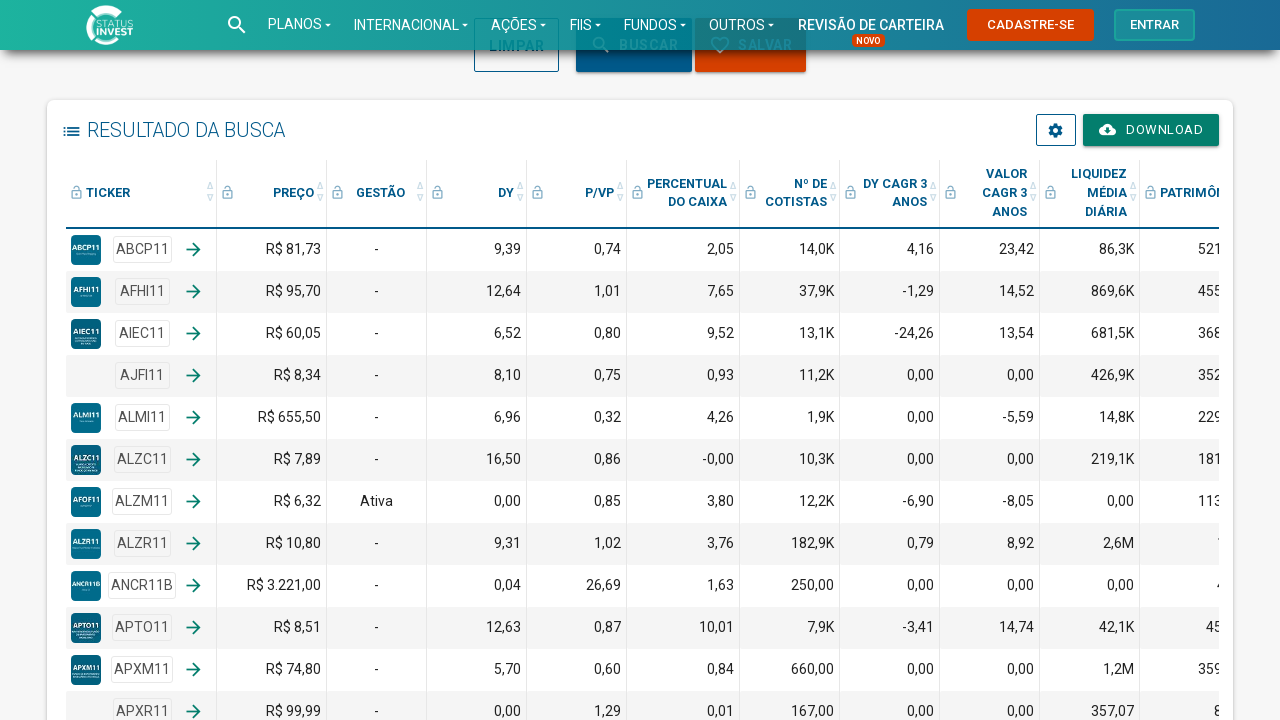

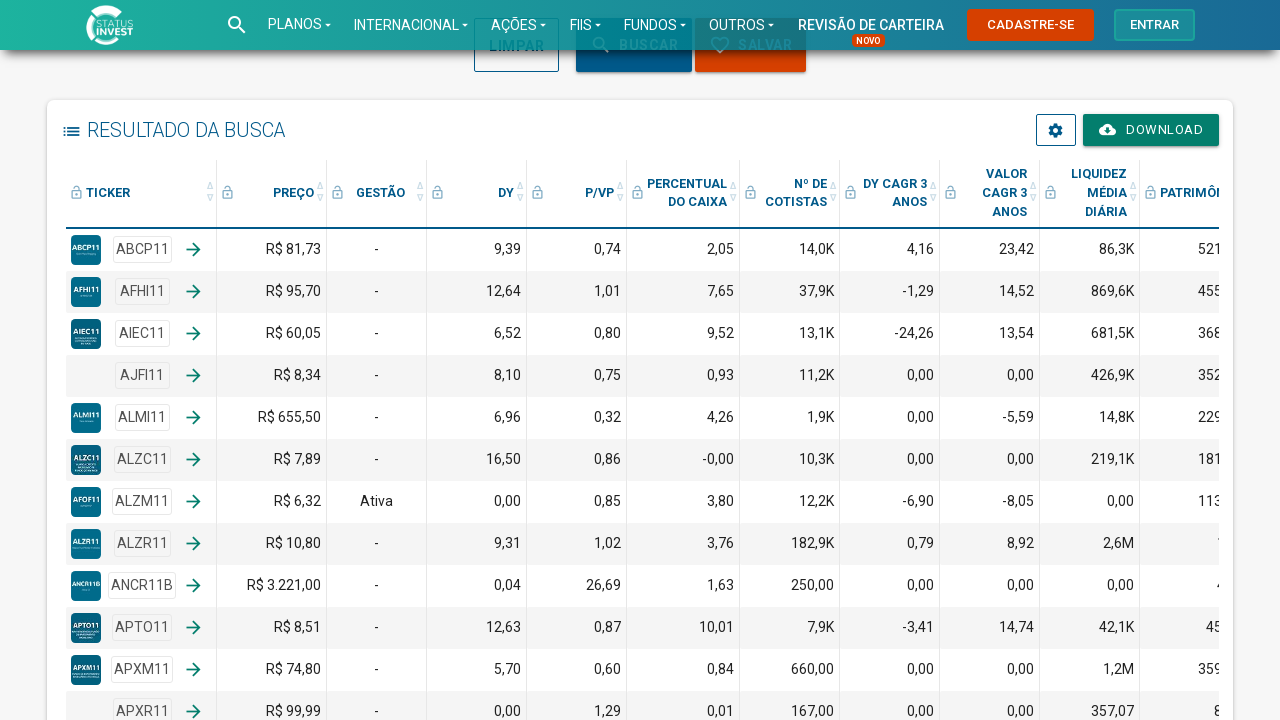